Tests that the currently applied filter is highlighted in the navigation

Starting URL: https://demo.playwright.dev/todomvc

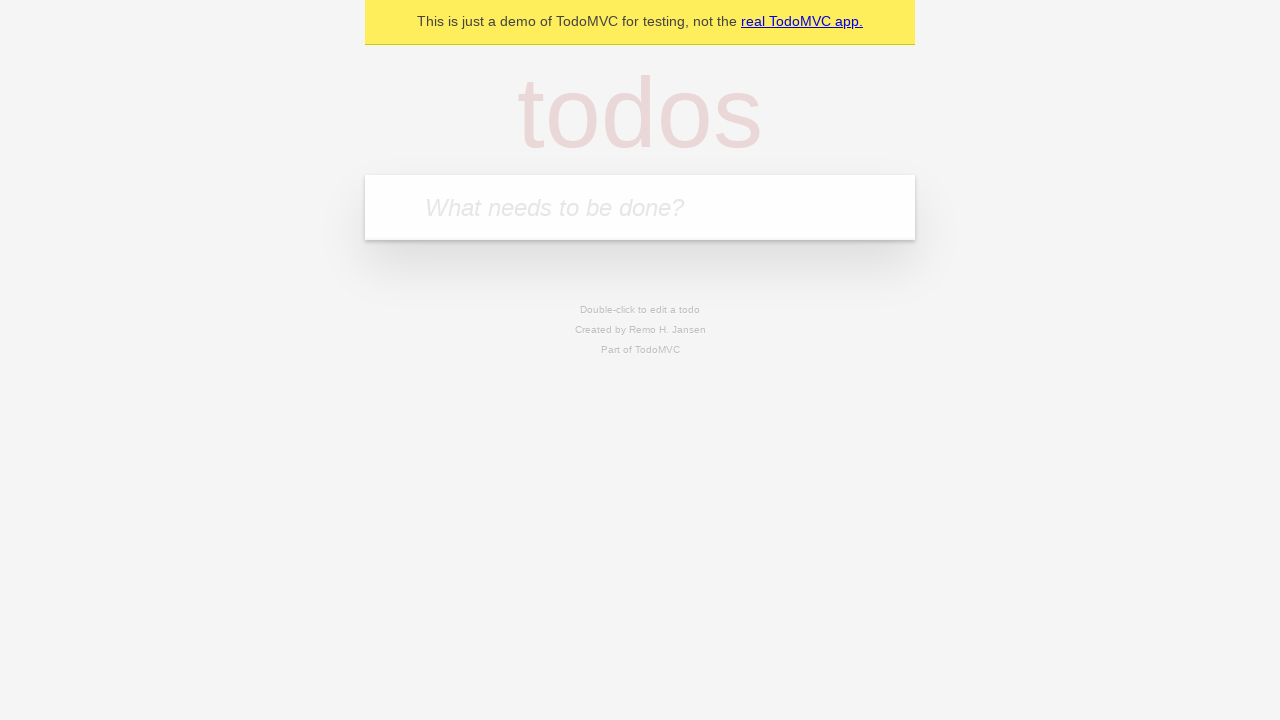

Filled todo input with 'buy some cheese' on internal:attr=[placeholder="What needs to be done?"i]
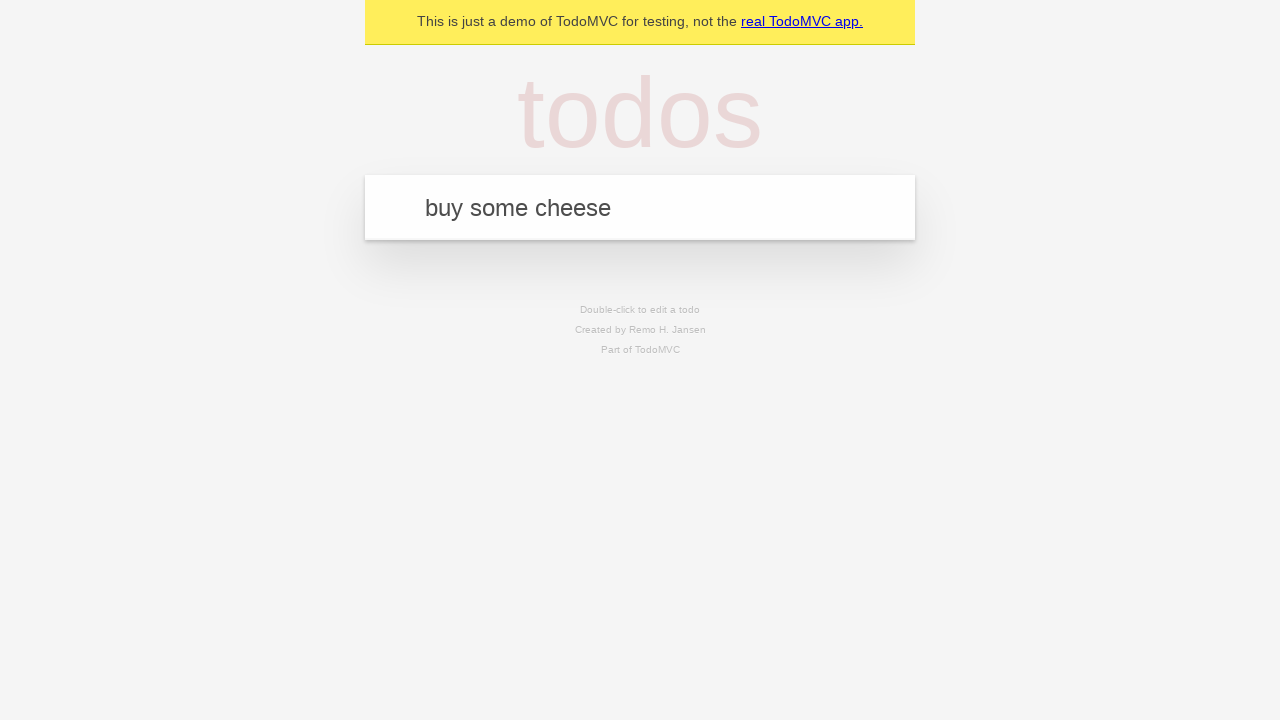

Pressed Enter to create first todo on internal:attr=[placeholder="What needs to be done?"i]
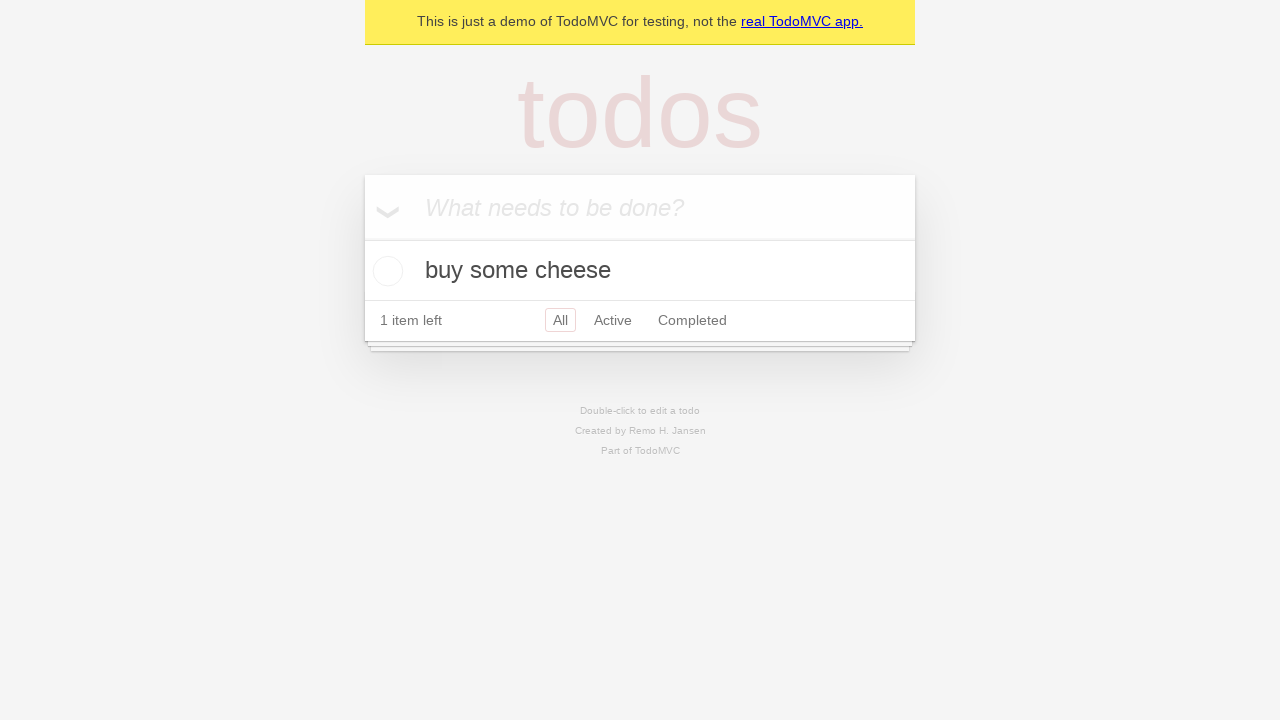

Filled todo input with 'feed the cat' on internal:attr=[placeholder="What needs to be done?"i]
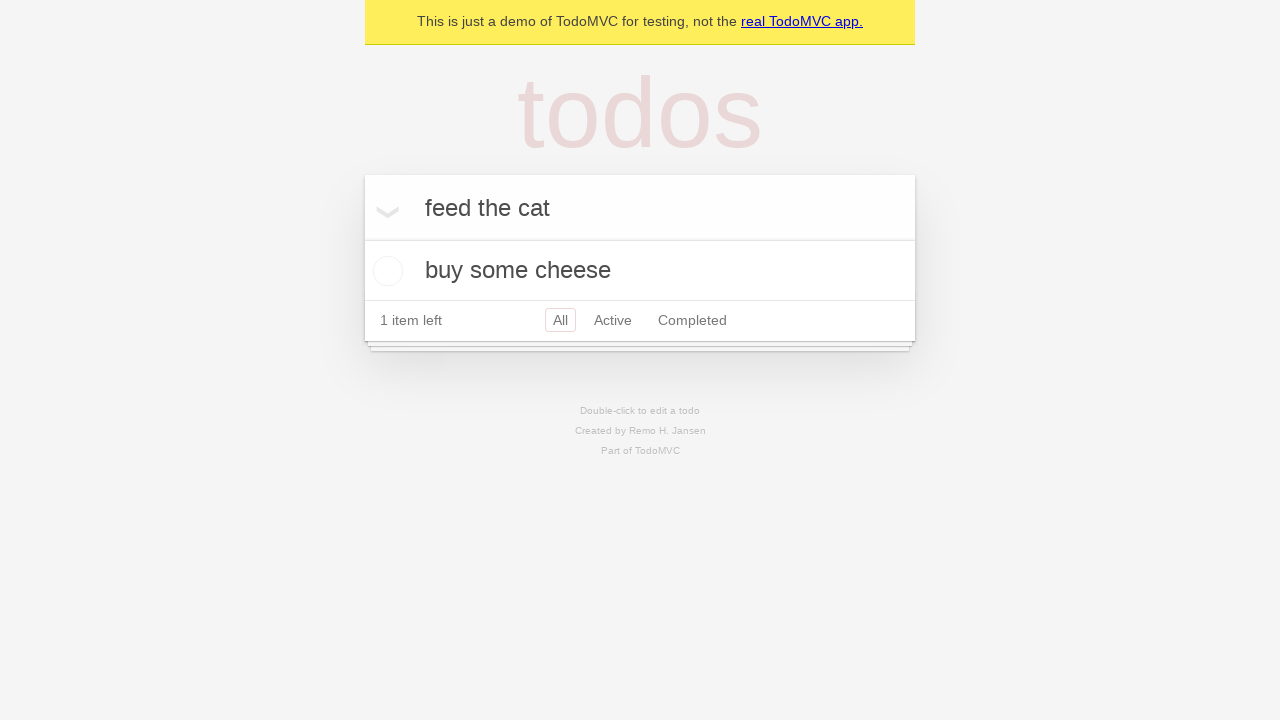

Pressed Enter to create second todo on internal:attr=[placeholder="What needs to be done?"i]
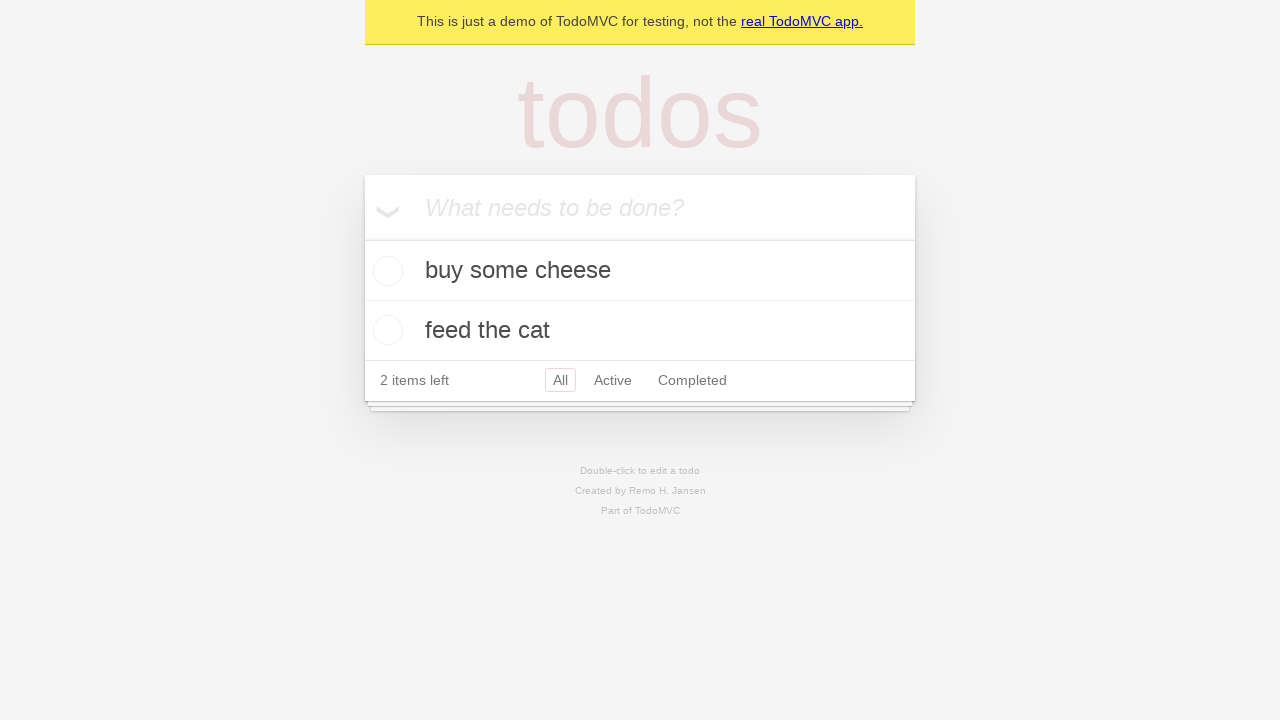

Filled todo input with 'book a doctors appointment' on internal:attr=[placeholder="What needs to be done?"i]
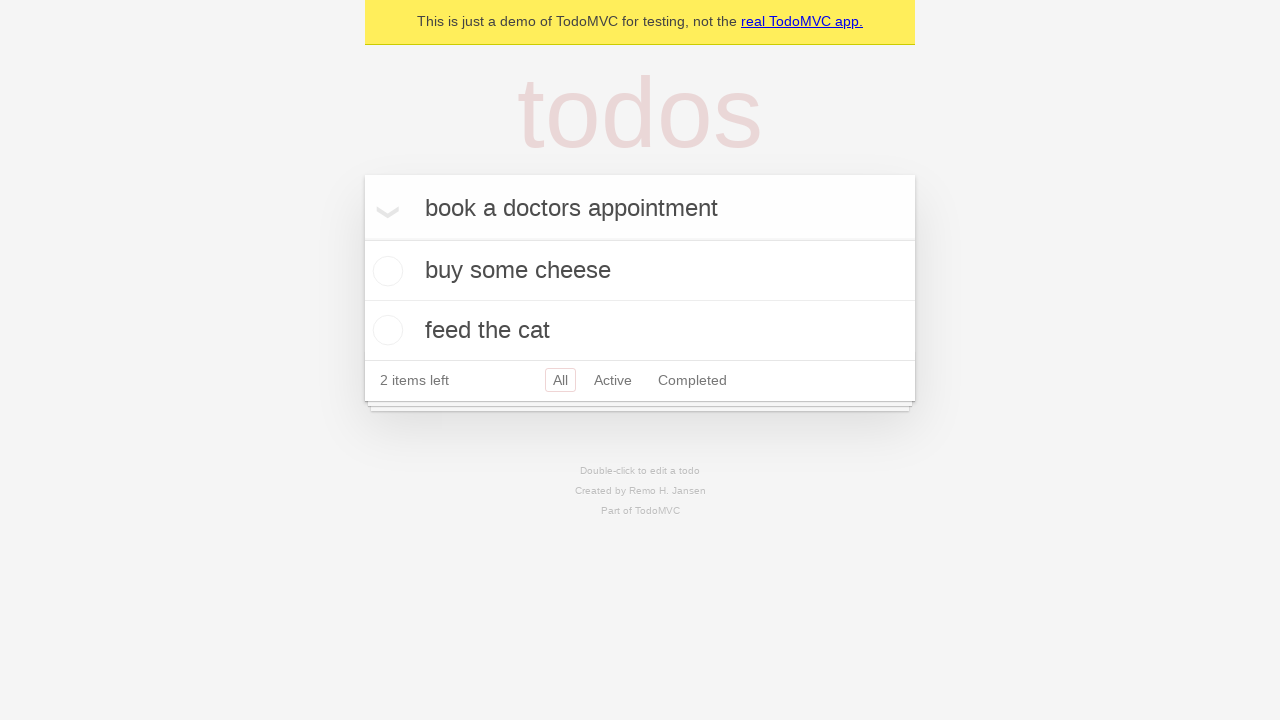

Pressed Enter to create third todo on internal:attr=[placeholder="What needs to be done?"i]
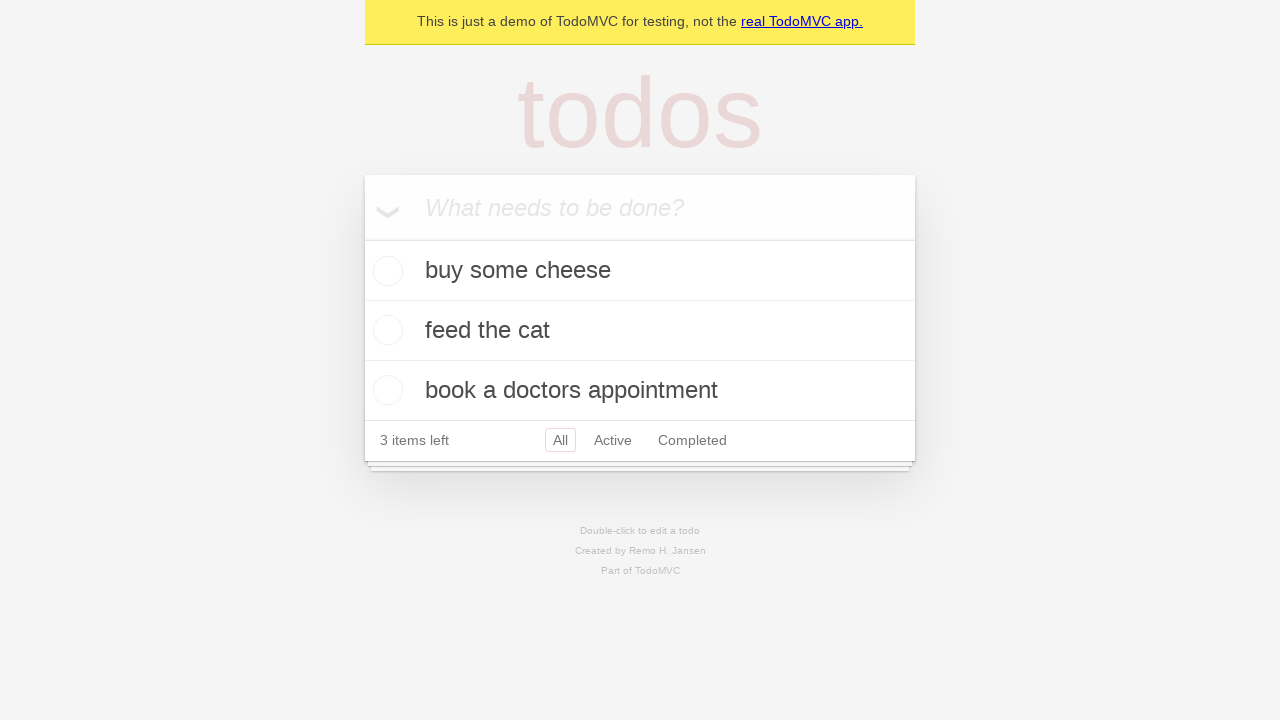

Clicked Active filter link at (613, 440) on internal:role=link[name="Active"i]
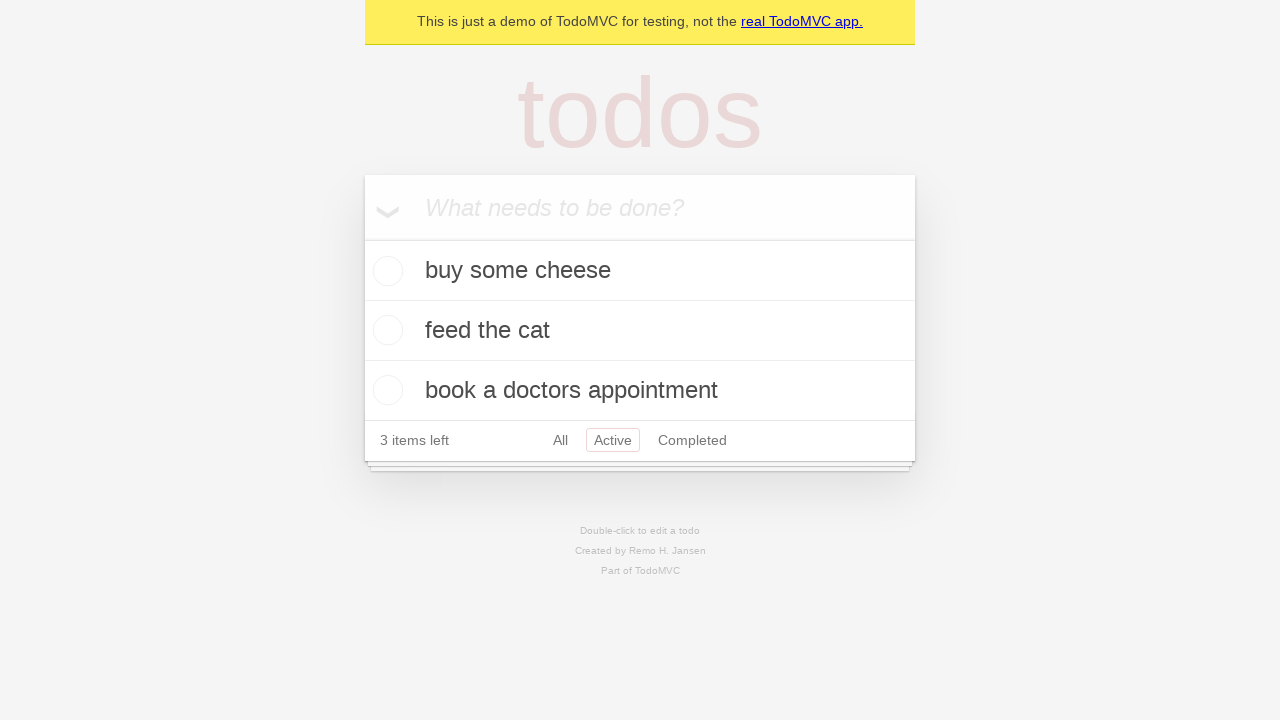

Clicked Completed filter link to verify it is highlighted as currently applied filter at (692, 440) on internal:role=link[name="Completed"i]
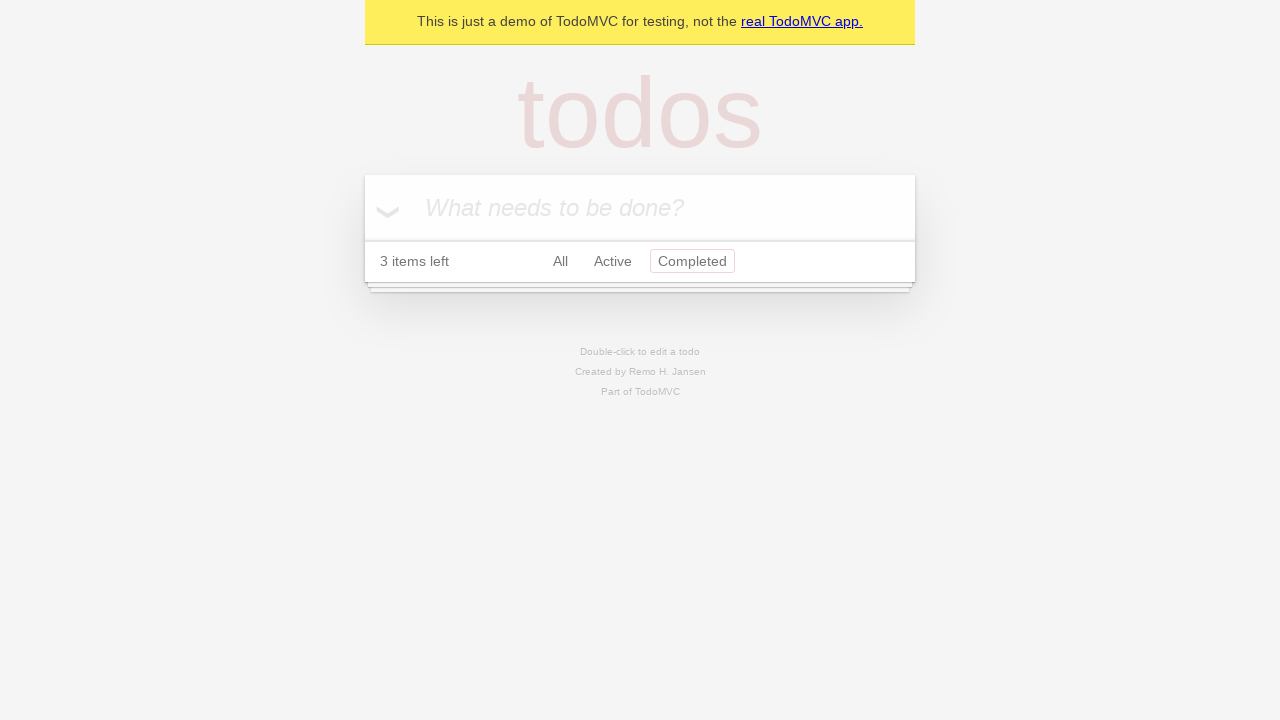

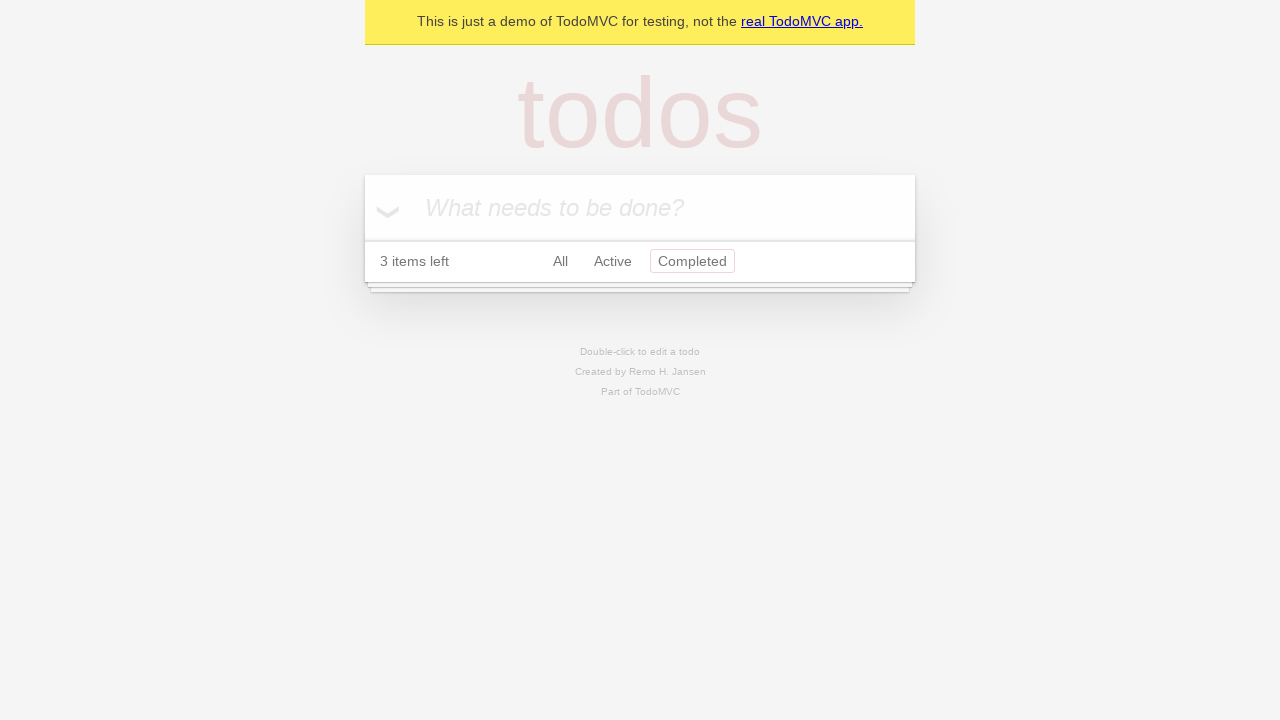